Selects all three hobby checkboxes using CSS selector by clicking on their labels

Starting URL: https://demoqa.com/automation-practice-form

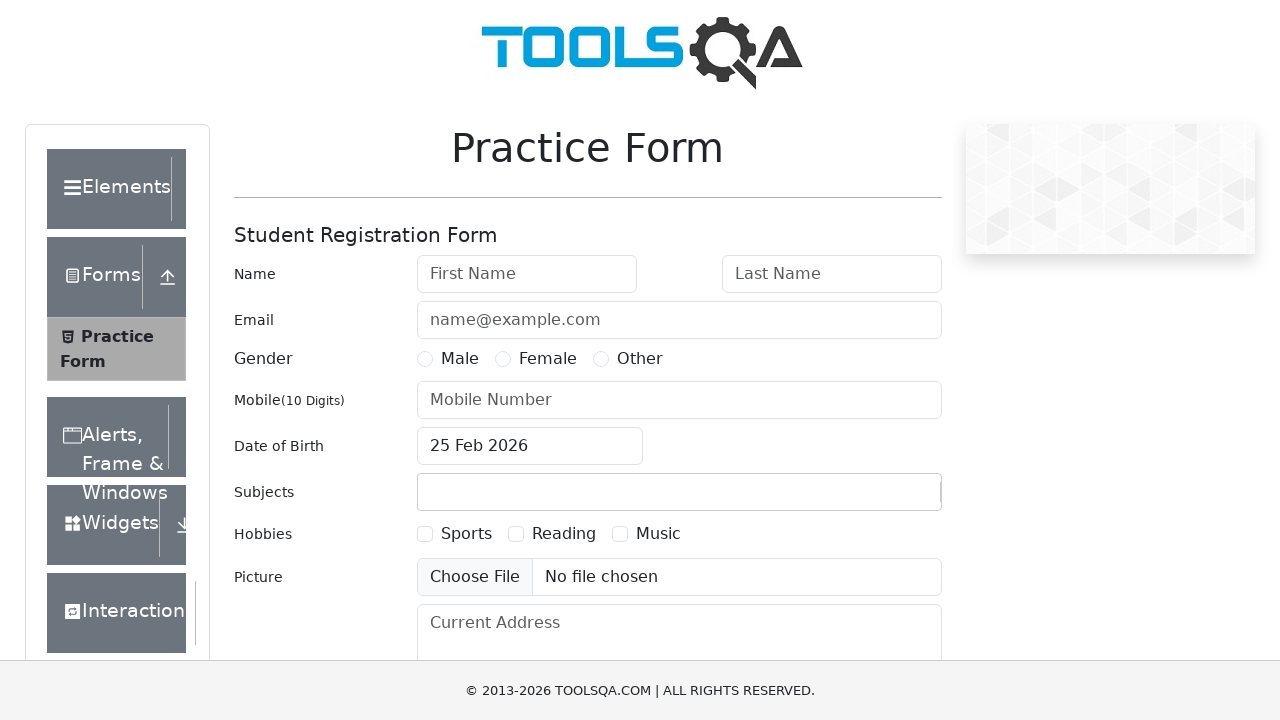

Clicked label for first hobby checkbox at (466, 534) on label[for='hobbies-checkbox-1']
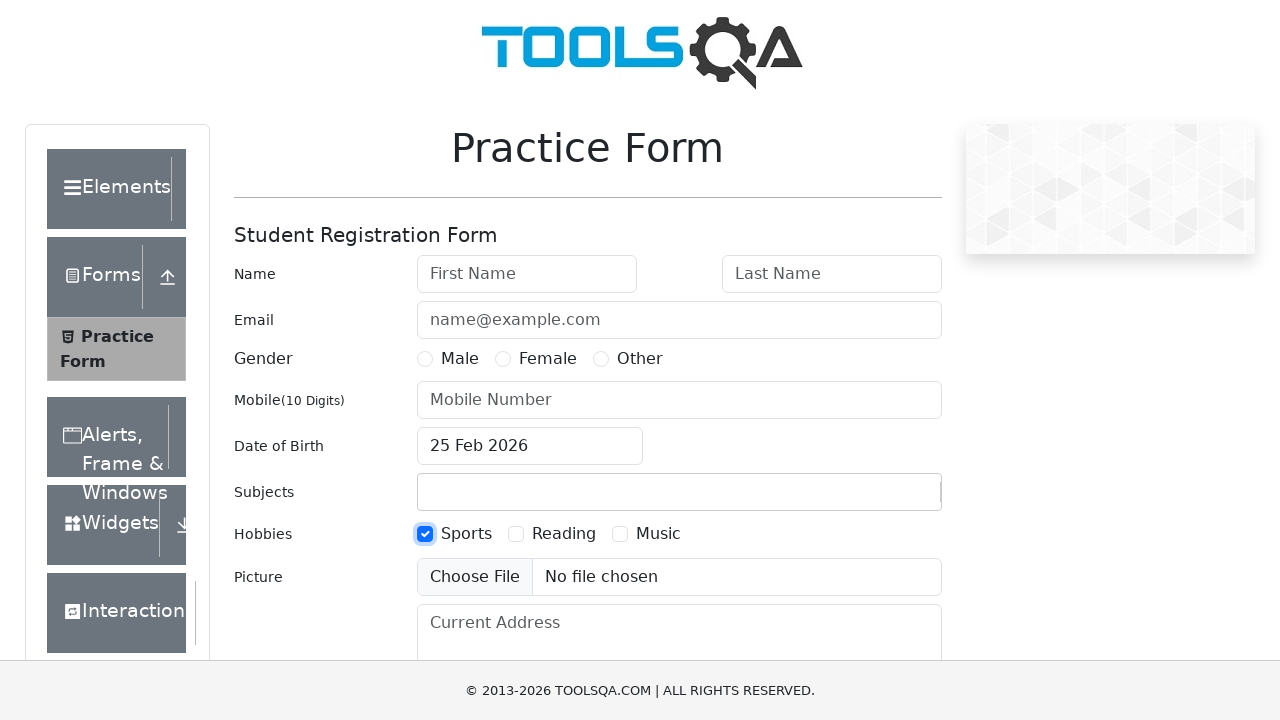

Clicked label for second hobby checkbox at (564, 534) on label[for='hobbies-checkbox-2']
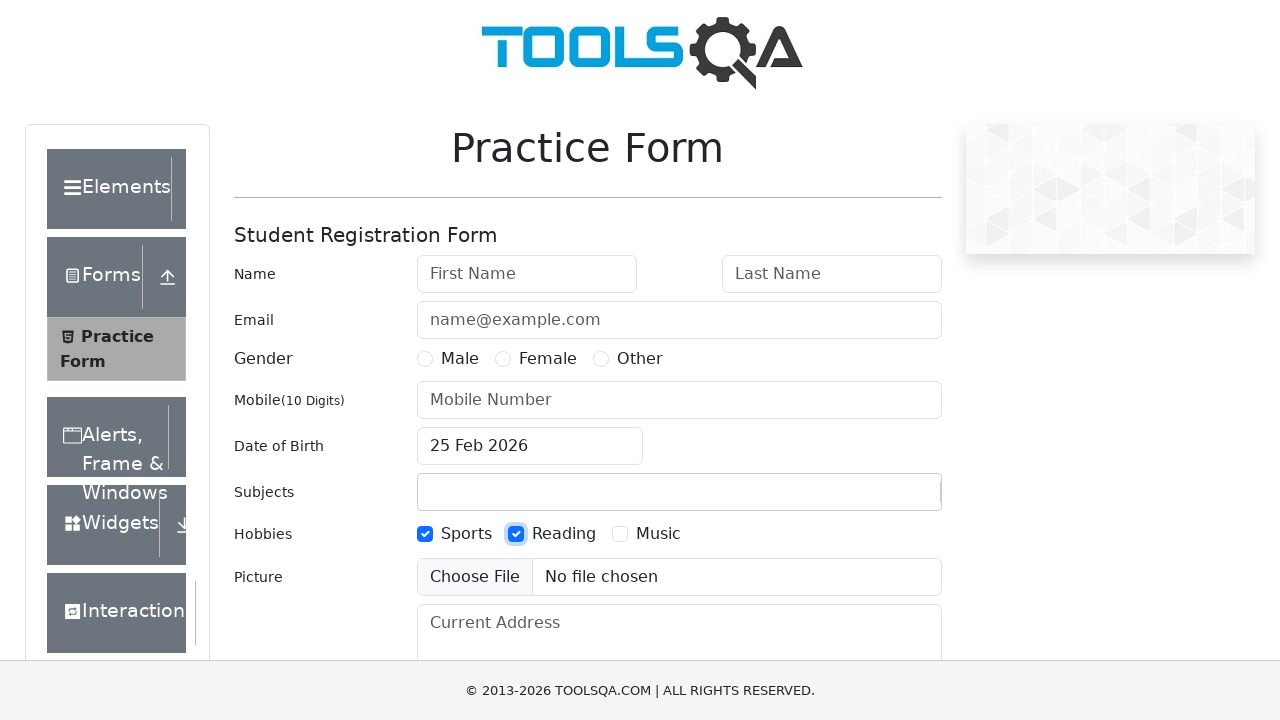

Clicked label for third hobby checkbox at (658, 534) on label[for='hobbies-checkbox-3']
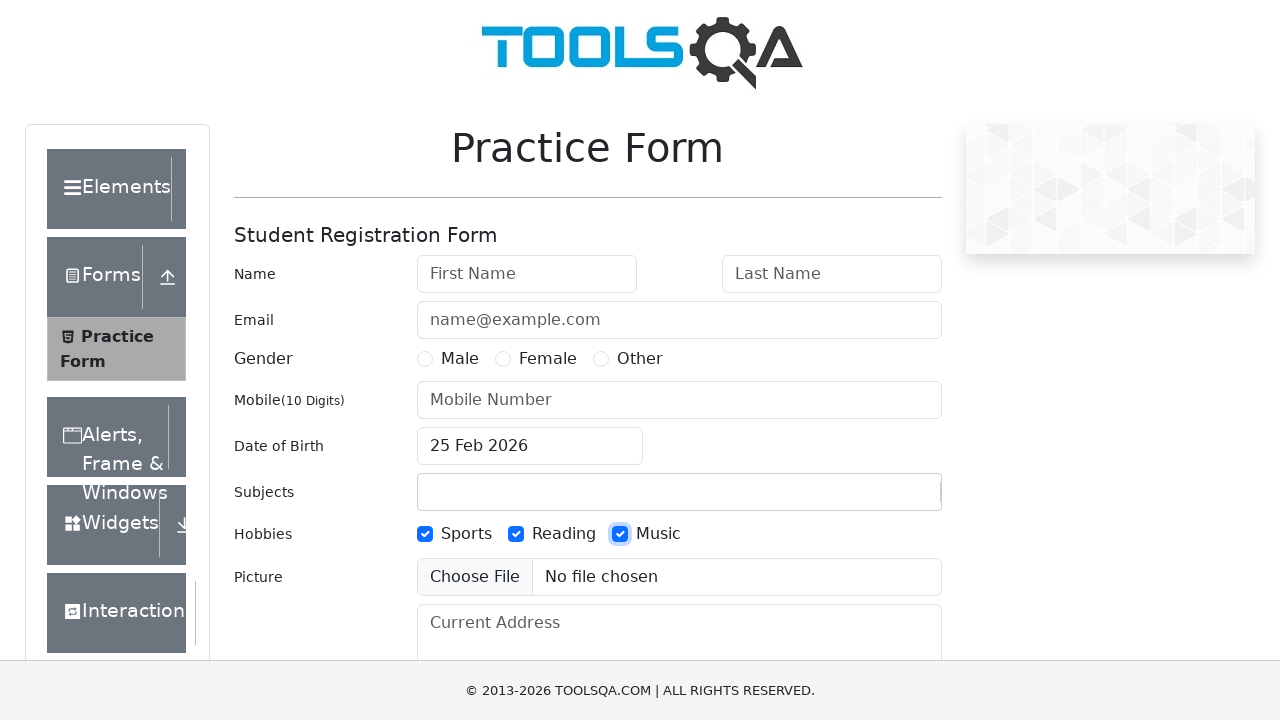

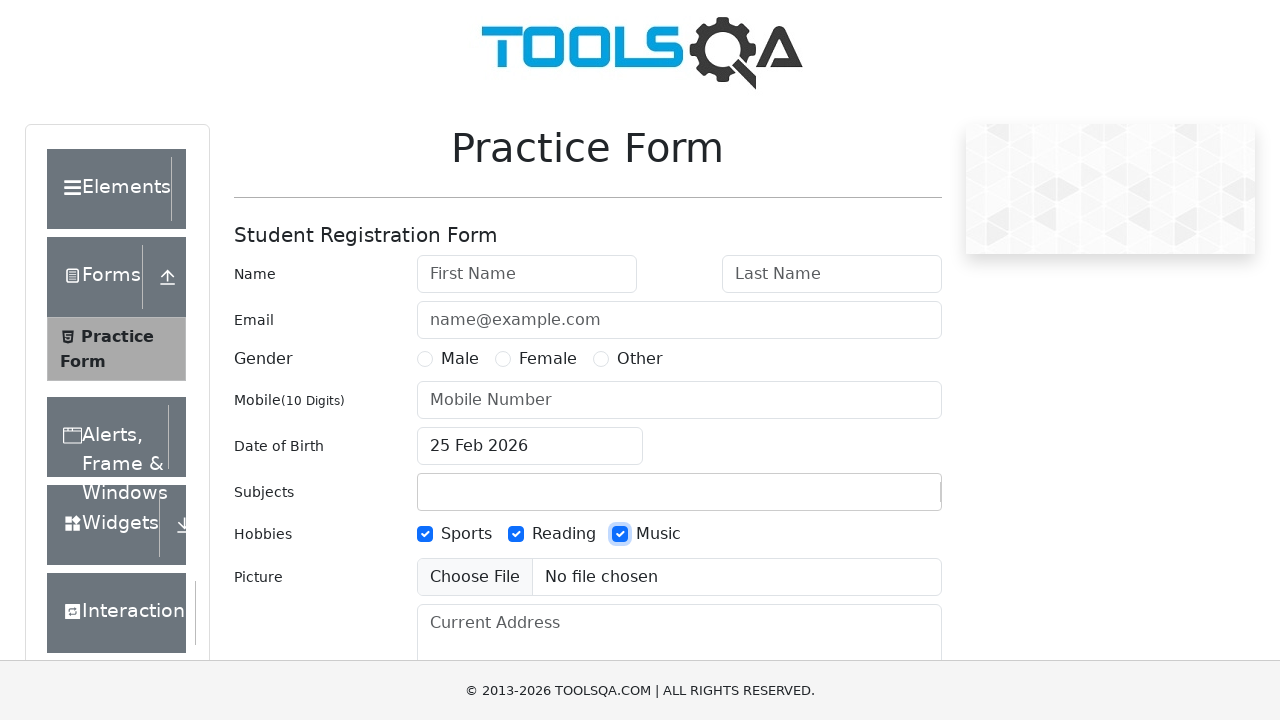